Tests the left menu navigation by clicking on the "Периферия" (Peripherals) link, verifying the page loads correctly with expected elements like logo, search box, section titles, and subcategories, then navigates back to homepage by clicking the logo.

Starting URL: https://3dnews.ru/

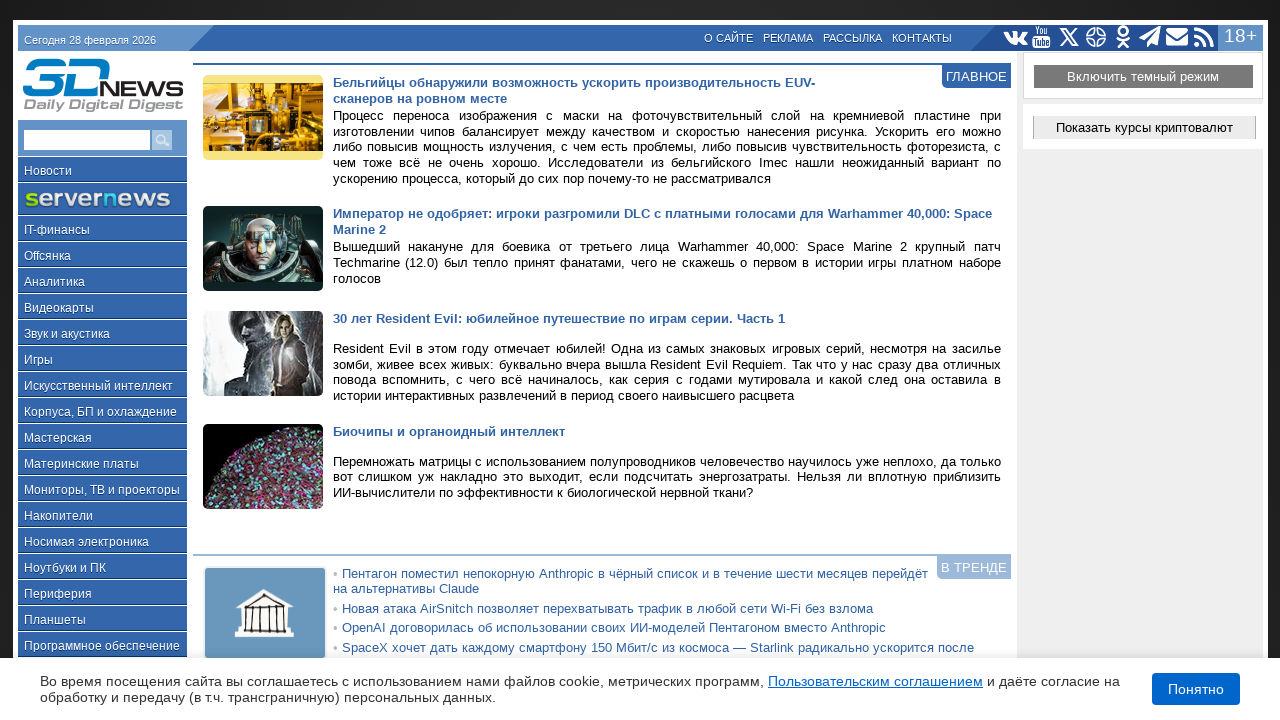

Clicked on 'Периферия' (Peripherals) link in the left menu at (102, 593) on text=Периферия
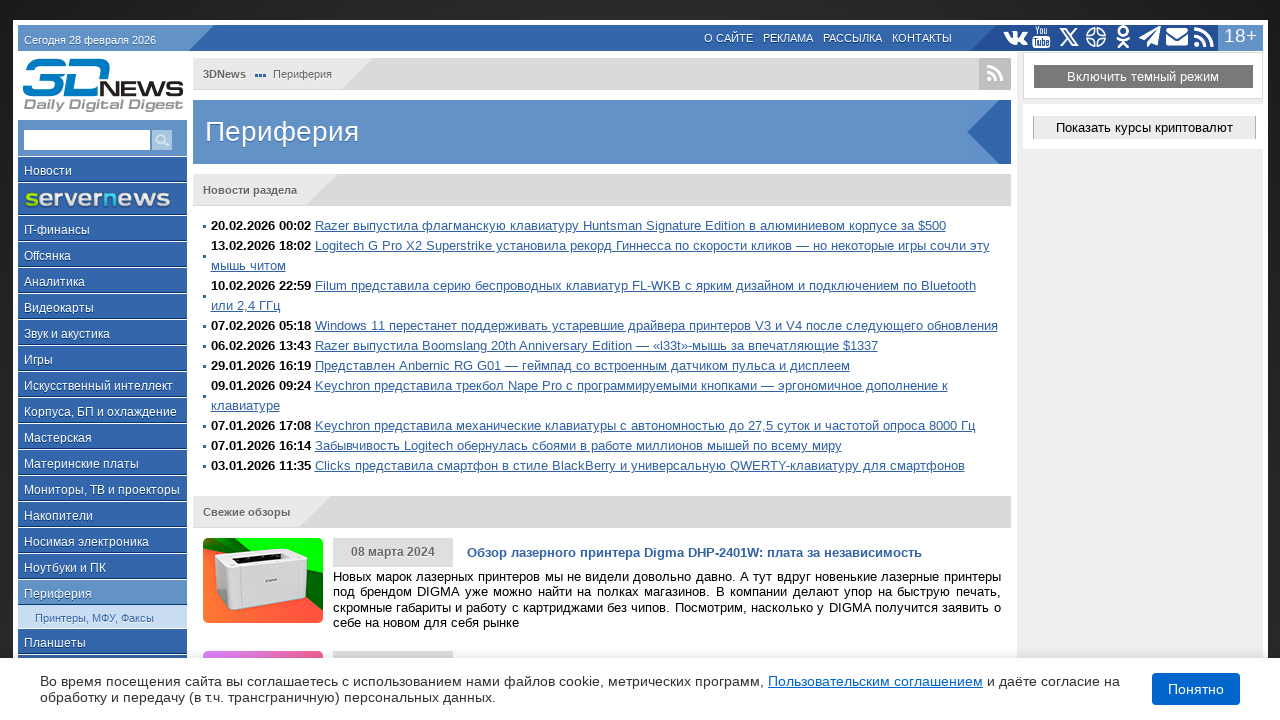

Waited for page to fully load
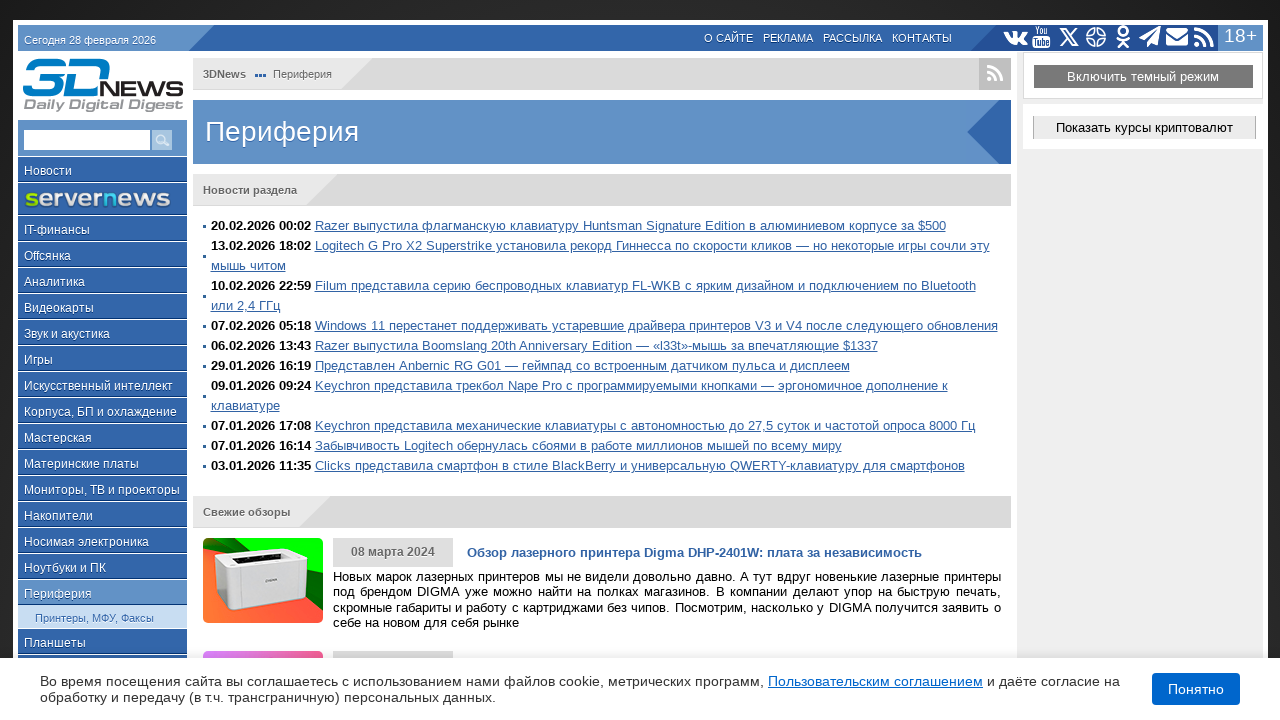

Verified page title contains 'Периферия'
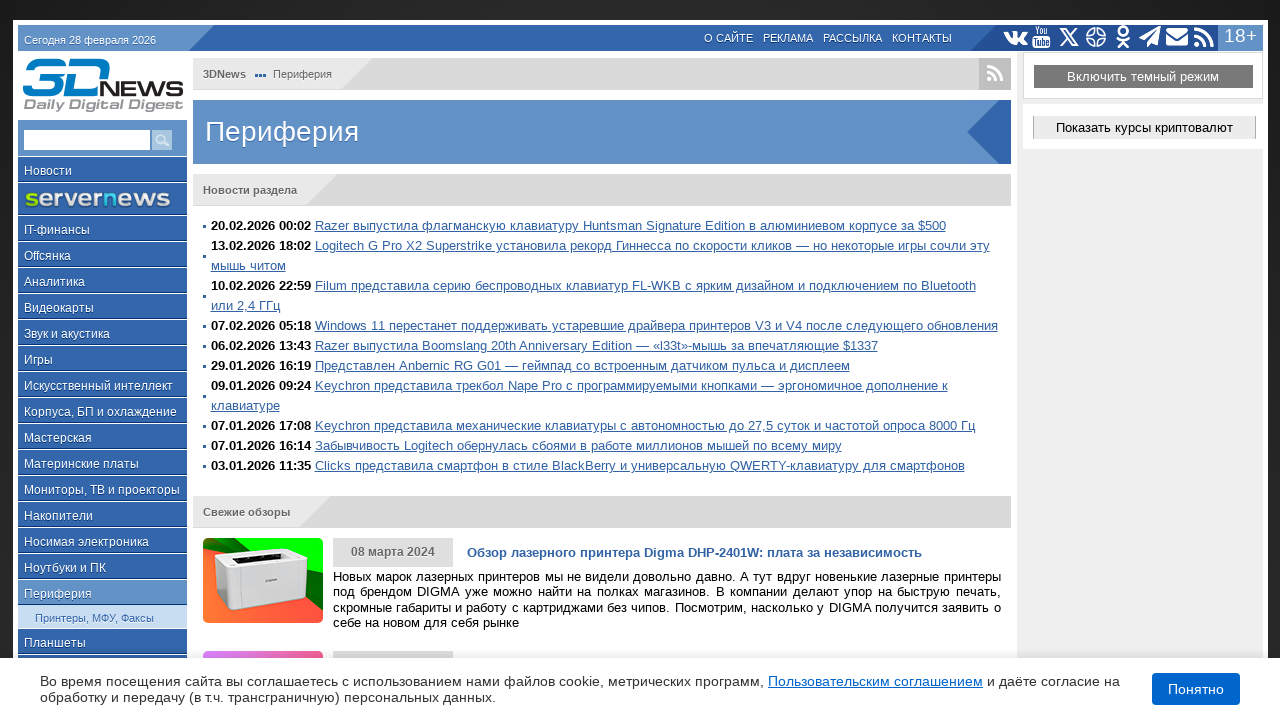

Verified logo element is present
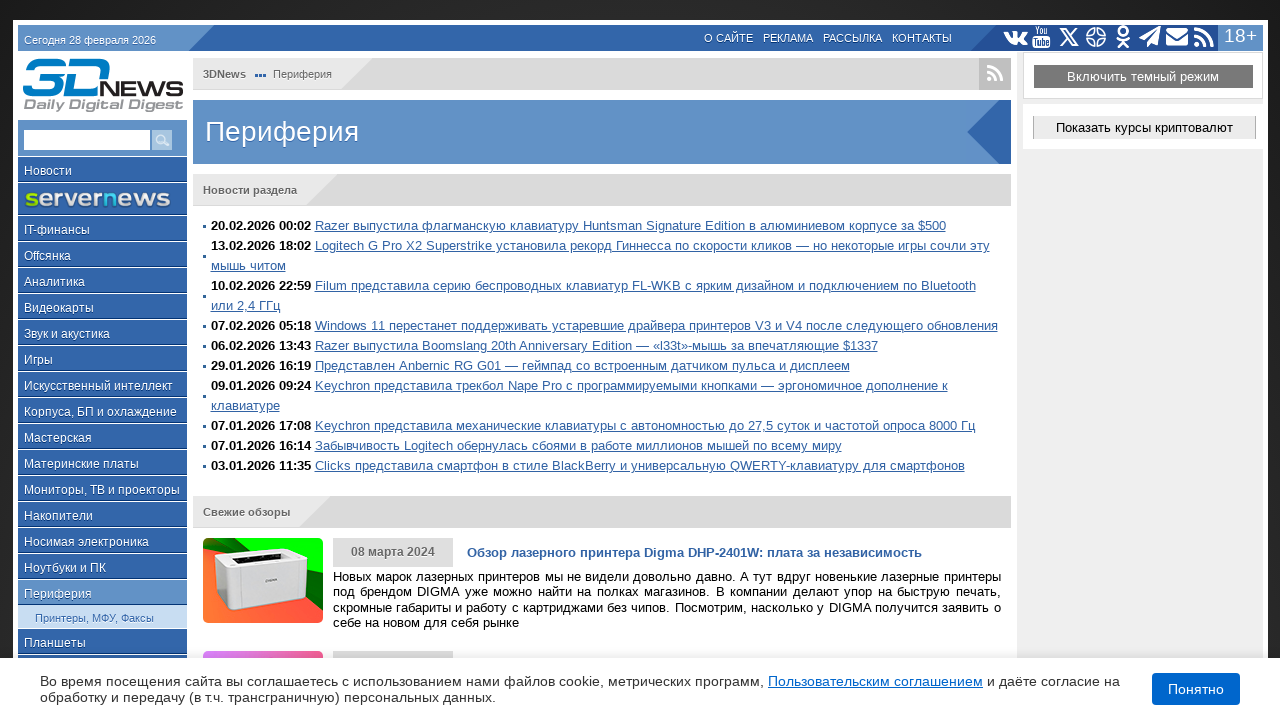

Verified search box is present
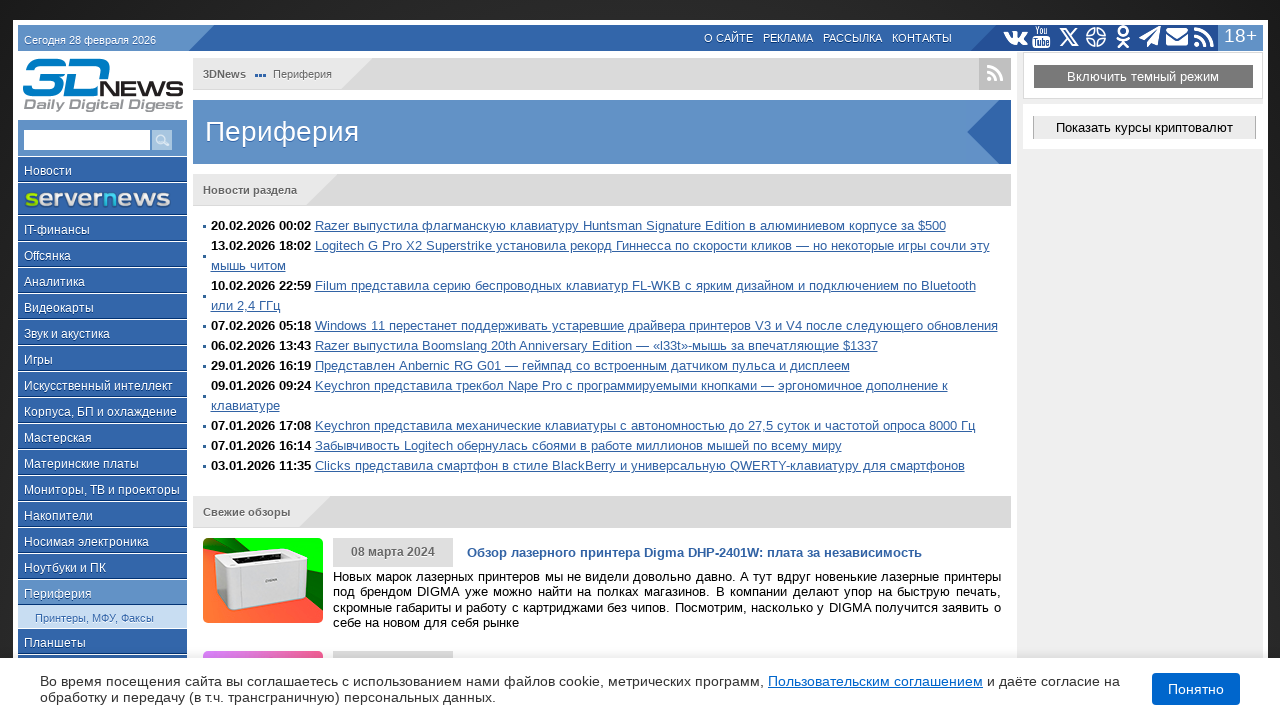

Verified section title element is present
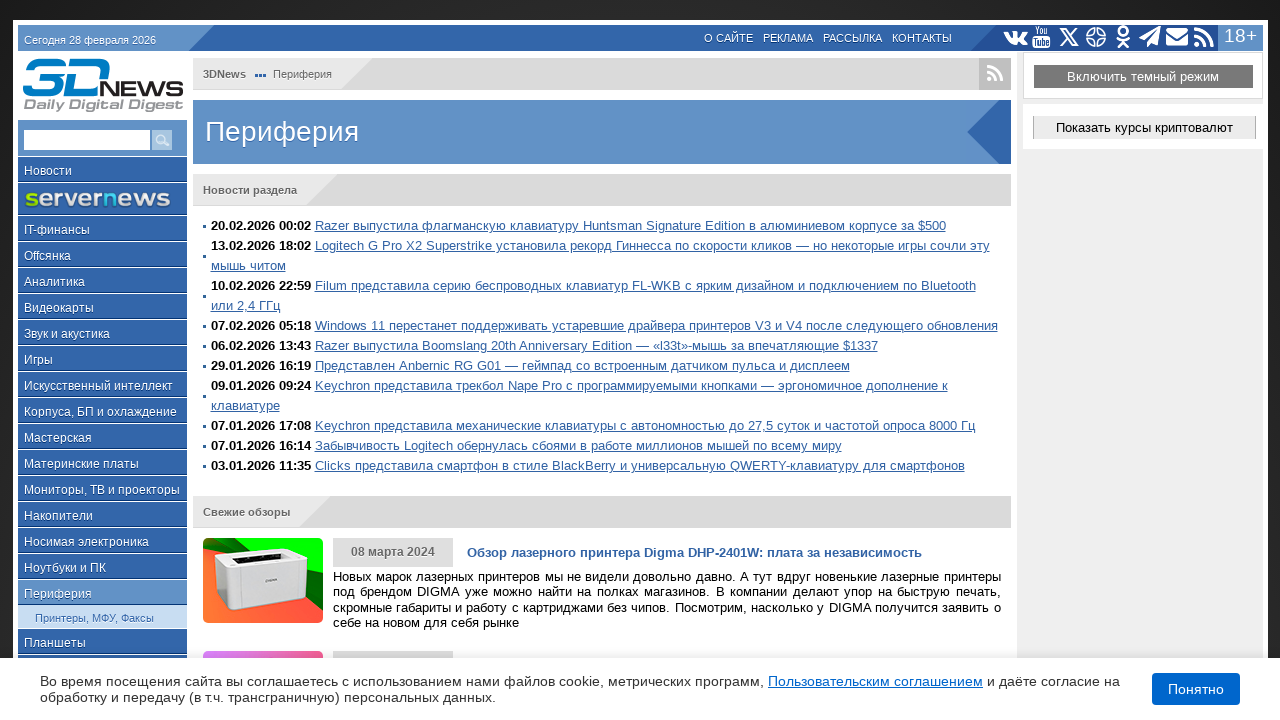

Verified 'Новости раздела' (Section news) header is present
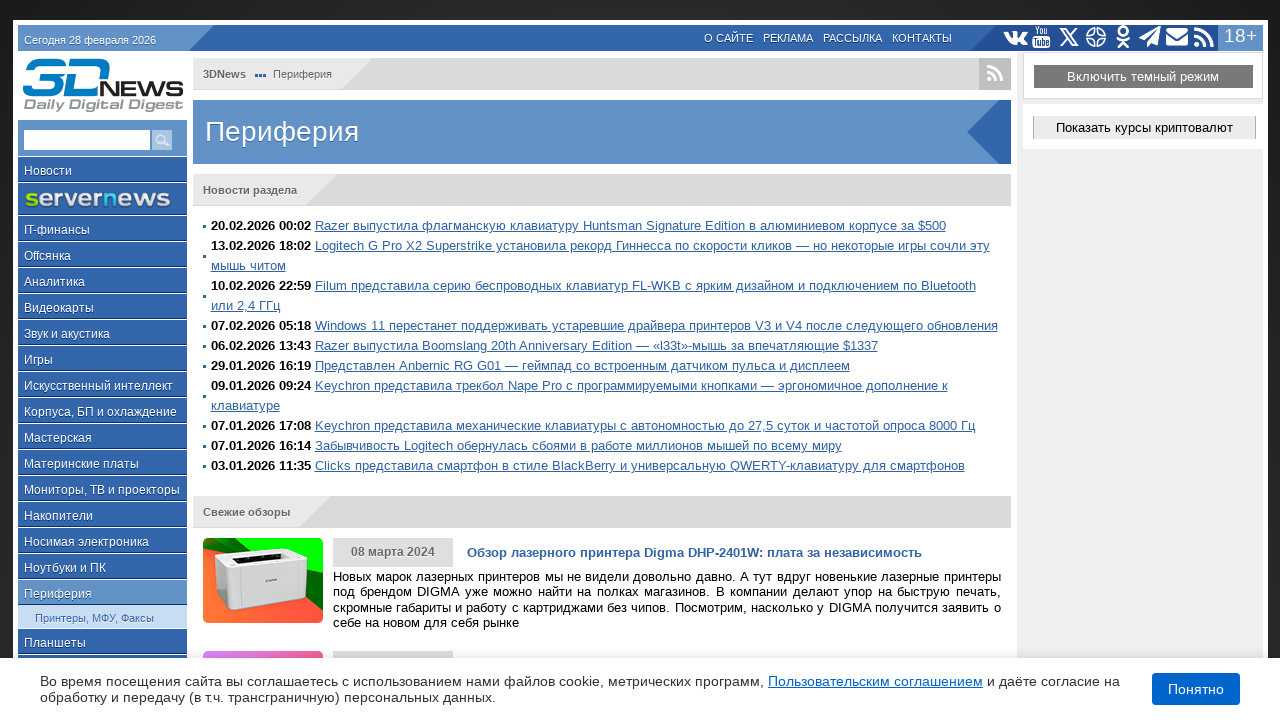

Verified section list items are present
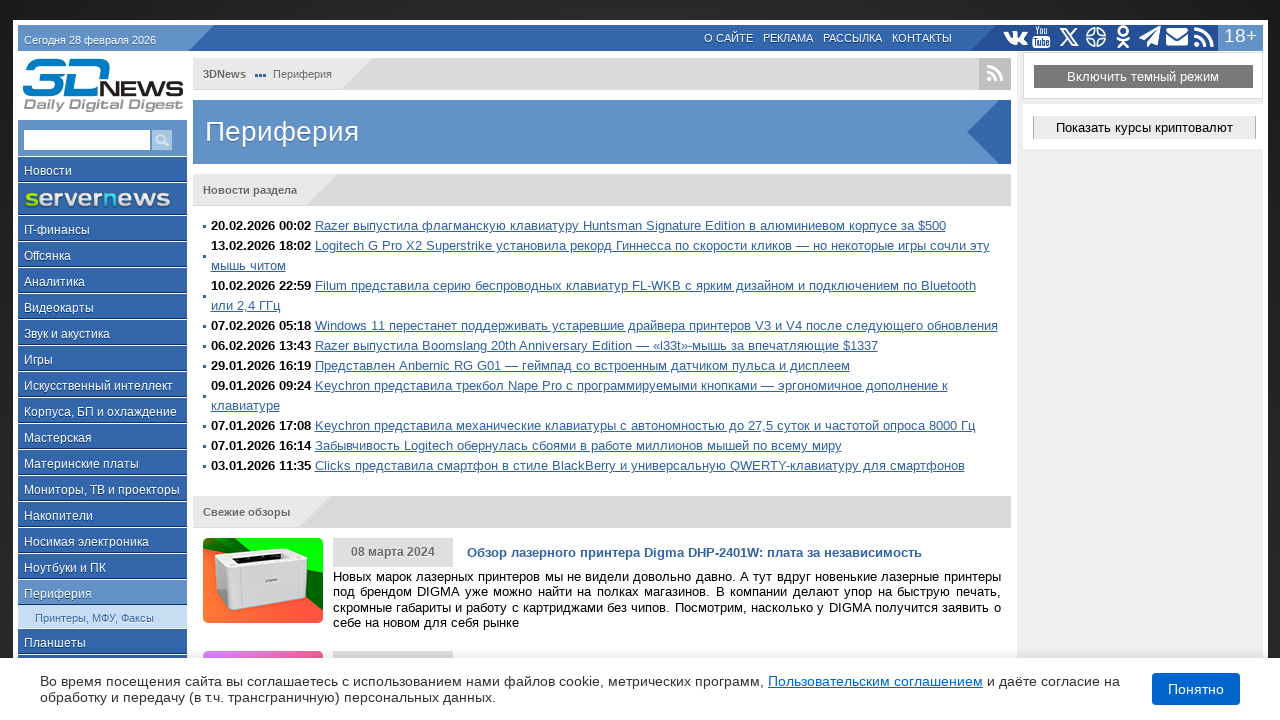

Verified archive section link is present
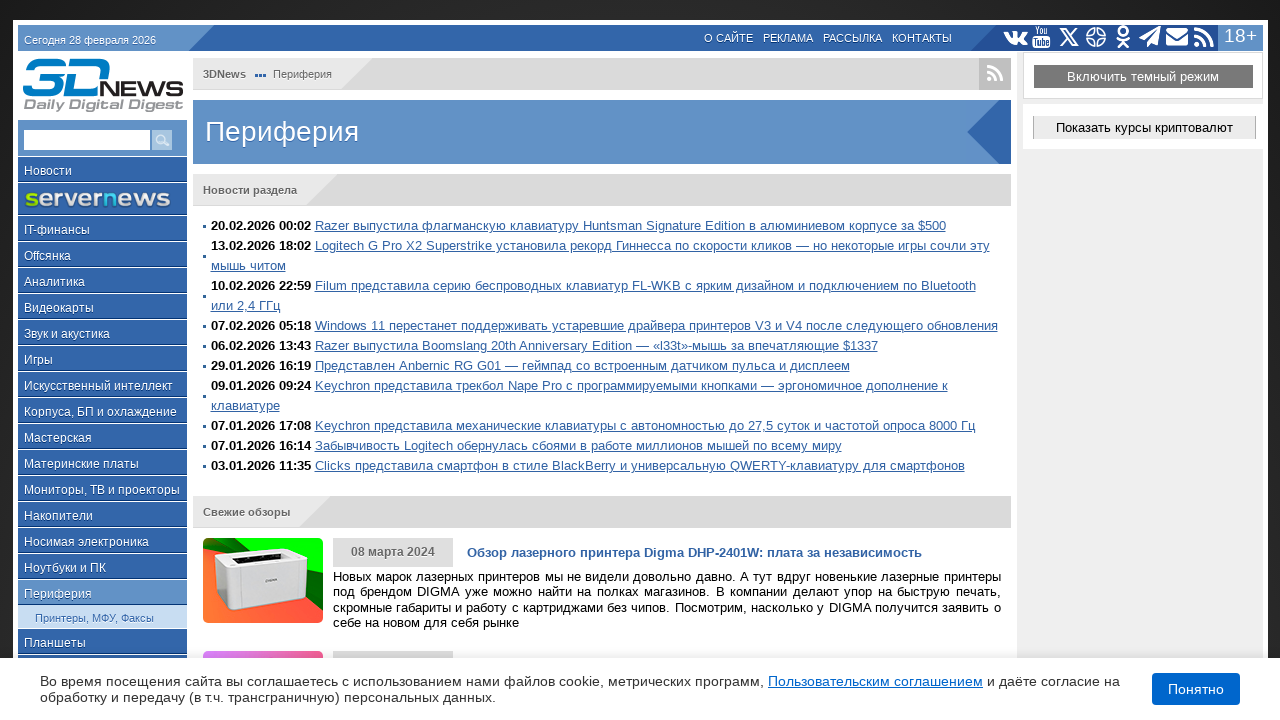

Clicked on logo to navigate back to homepage at (102, 84) on img[alt='логотип 3DNews']
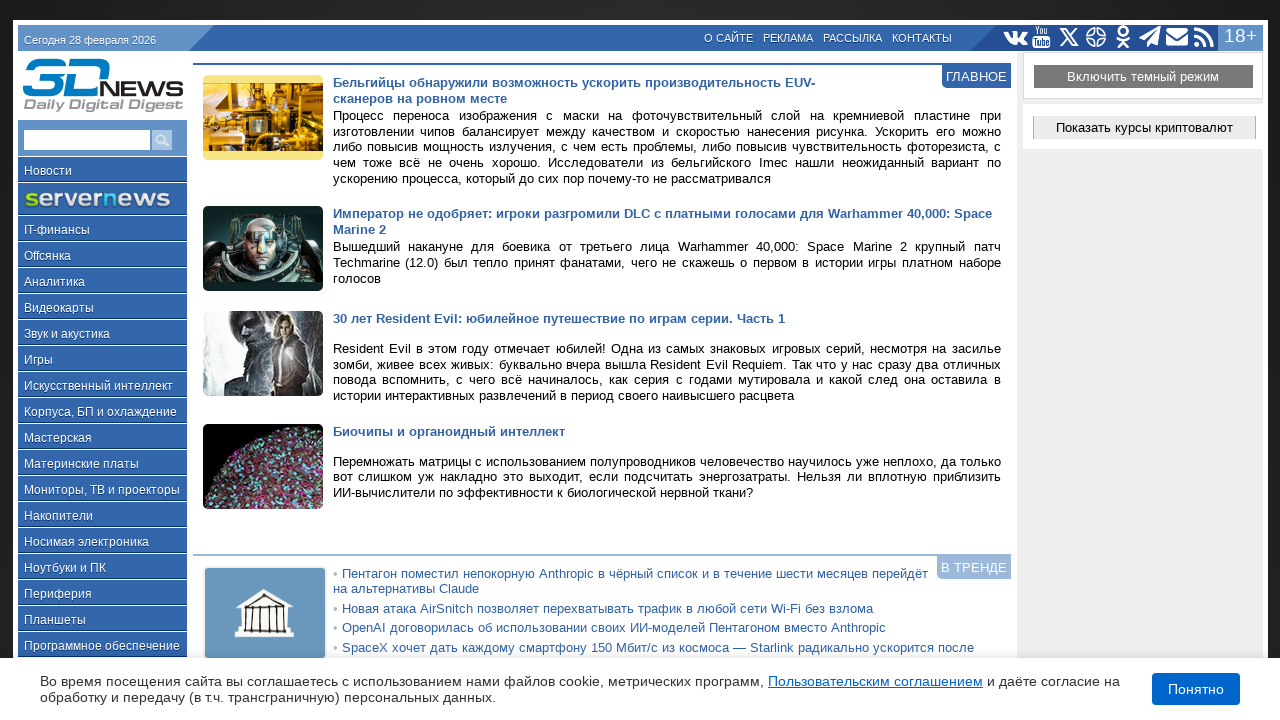

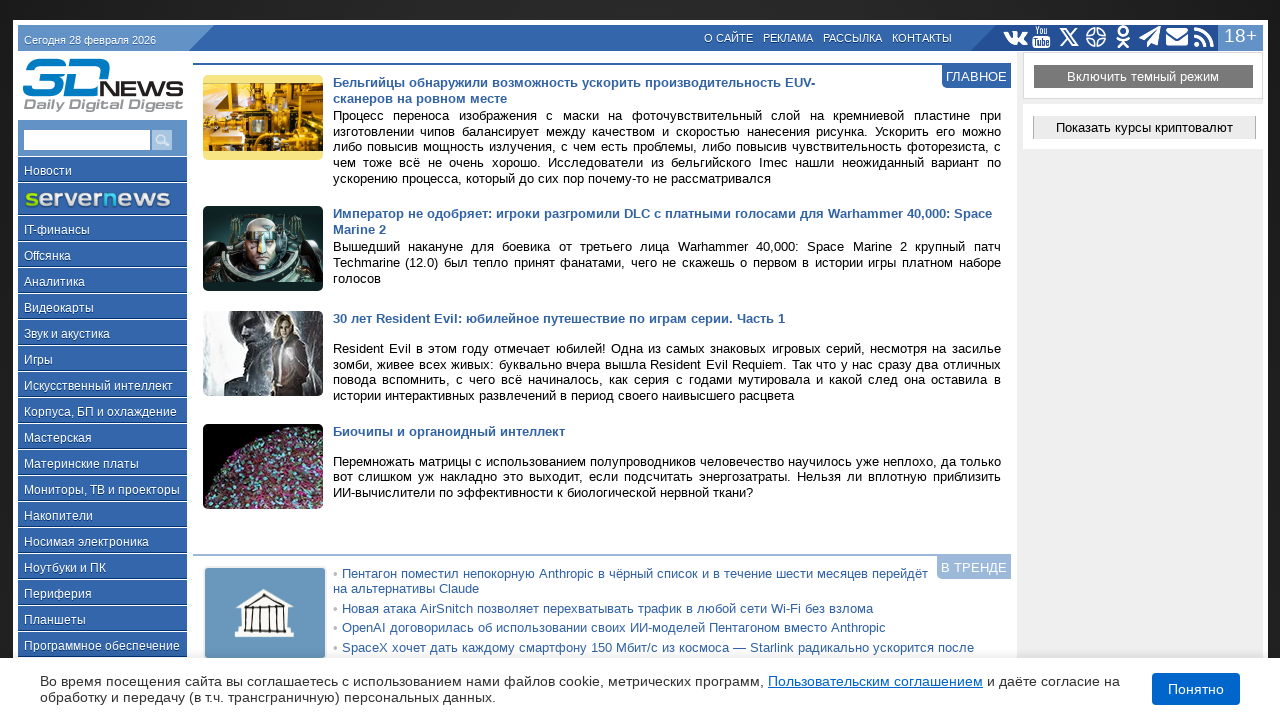